Tests file download functionality by navigating to a download page and clicking a download link

Starting URL: https://the-internet.herokuapp.com/download

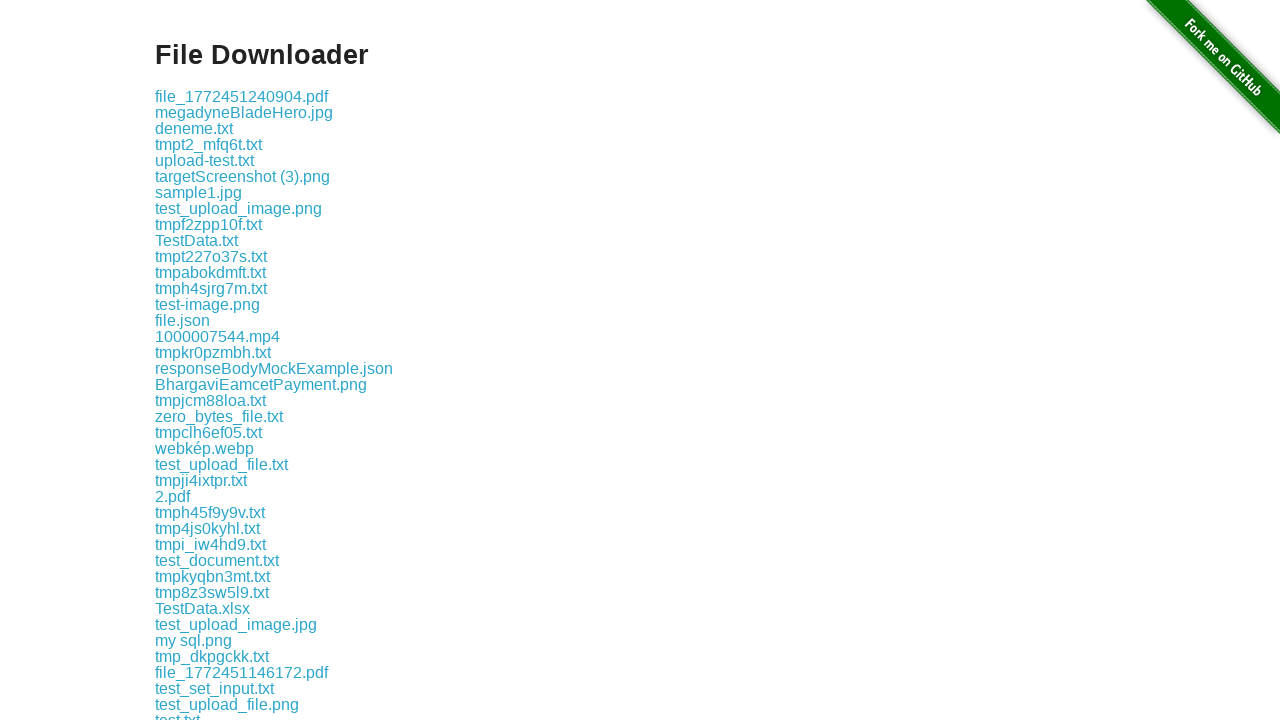

Clicked the first download link on the page at (242, 96) on .example a
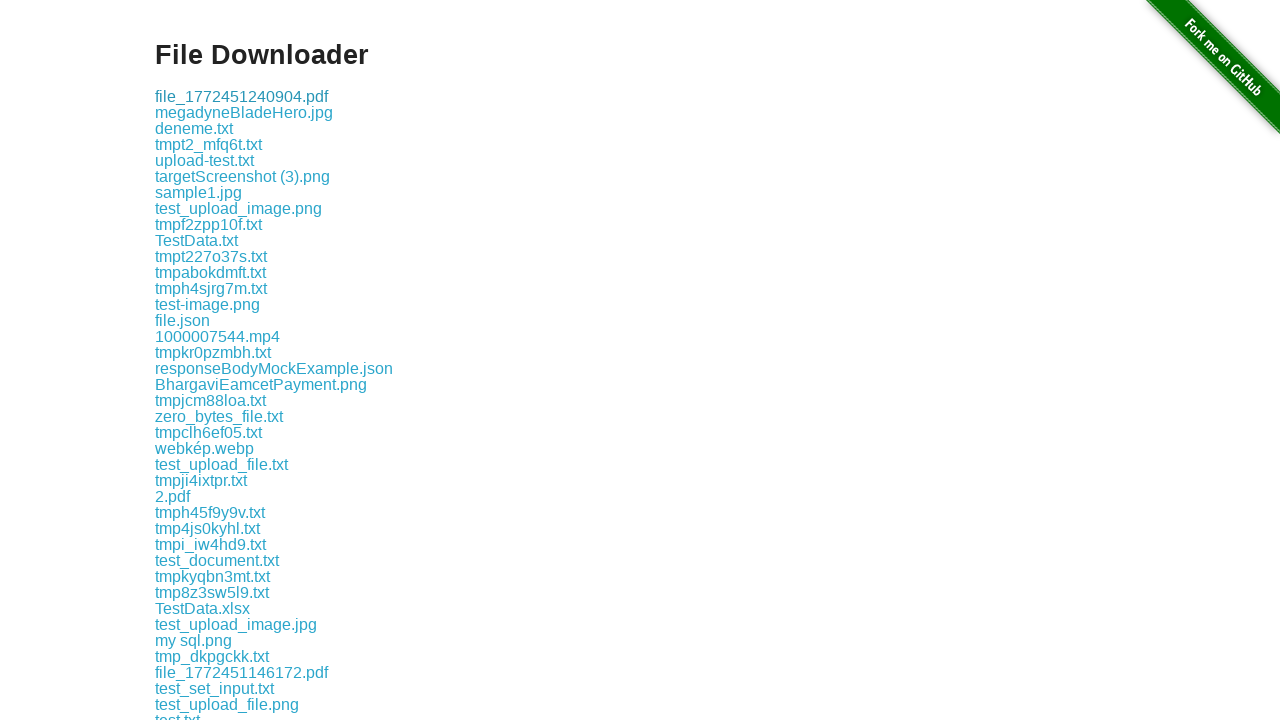

Waited 2 seconds for the download to initiate
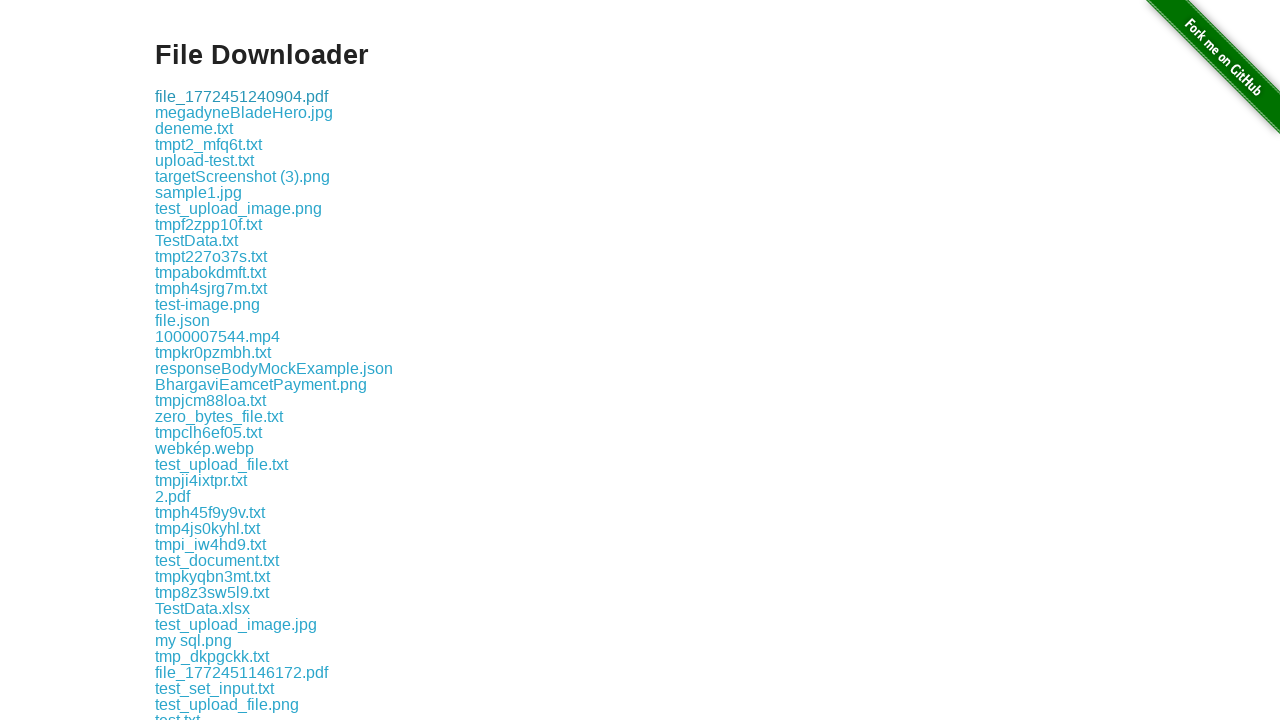

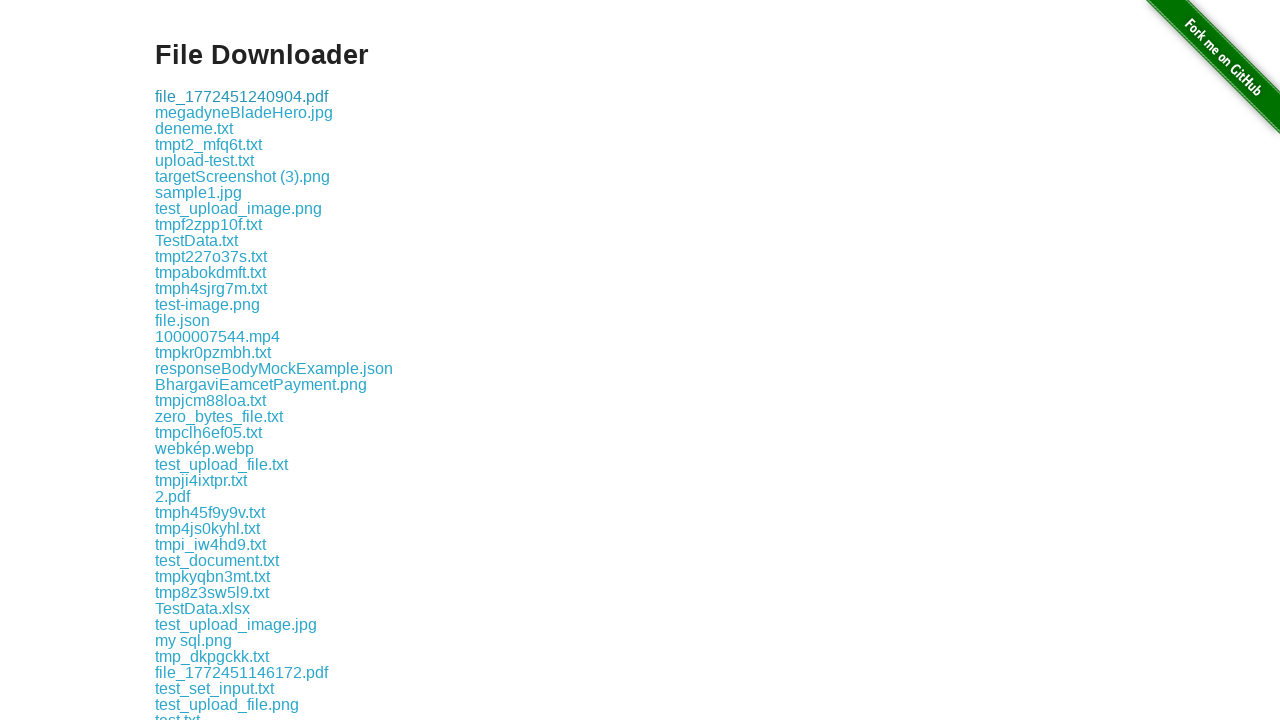